Navigates to Form Authentication page and verifies the Username and Password labels exist

Starting URL: https://the-internet.herokuapp.com/

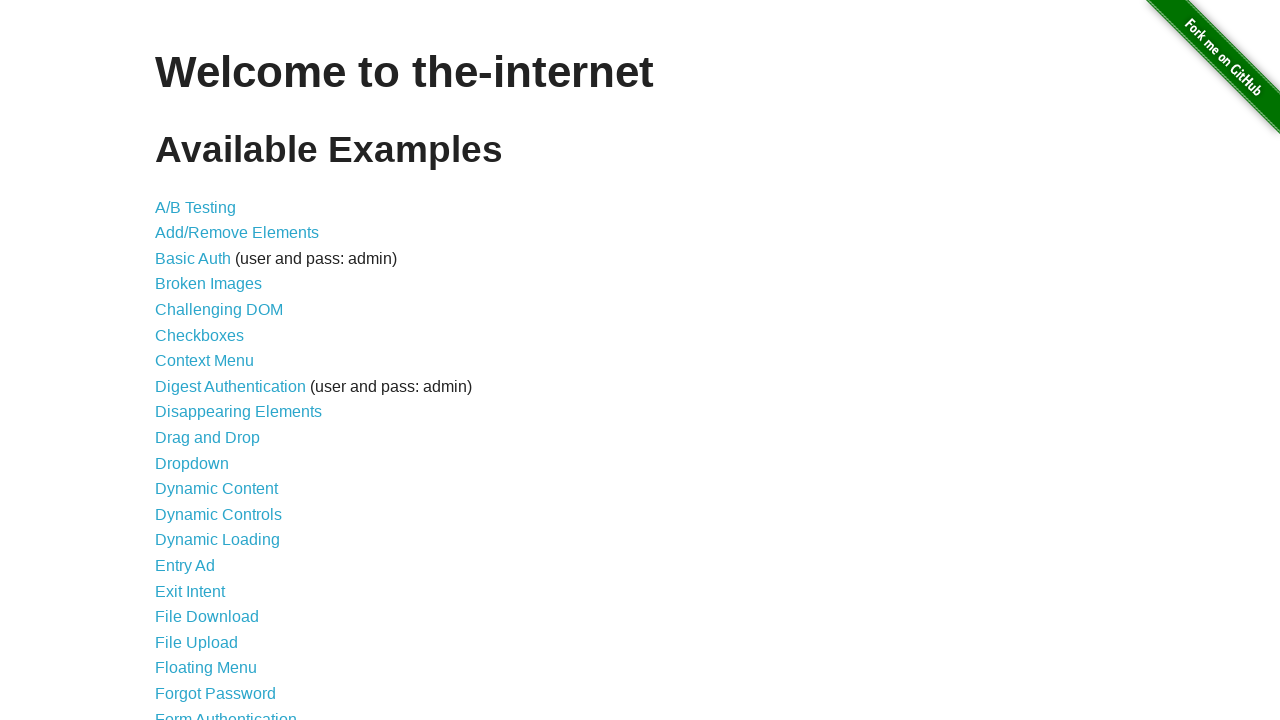

Clicked on Form Authentication link at (226, 712) on xpath=//a[text()='Form Authentication']
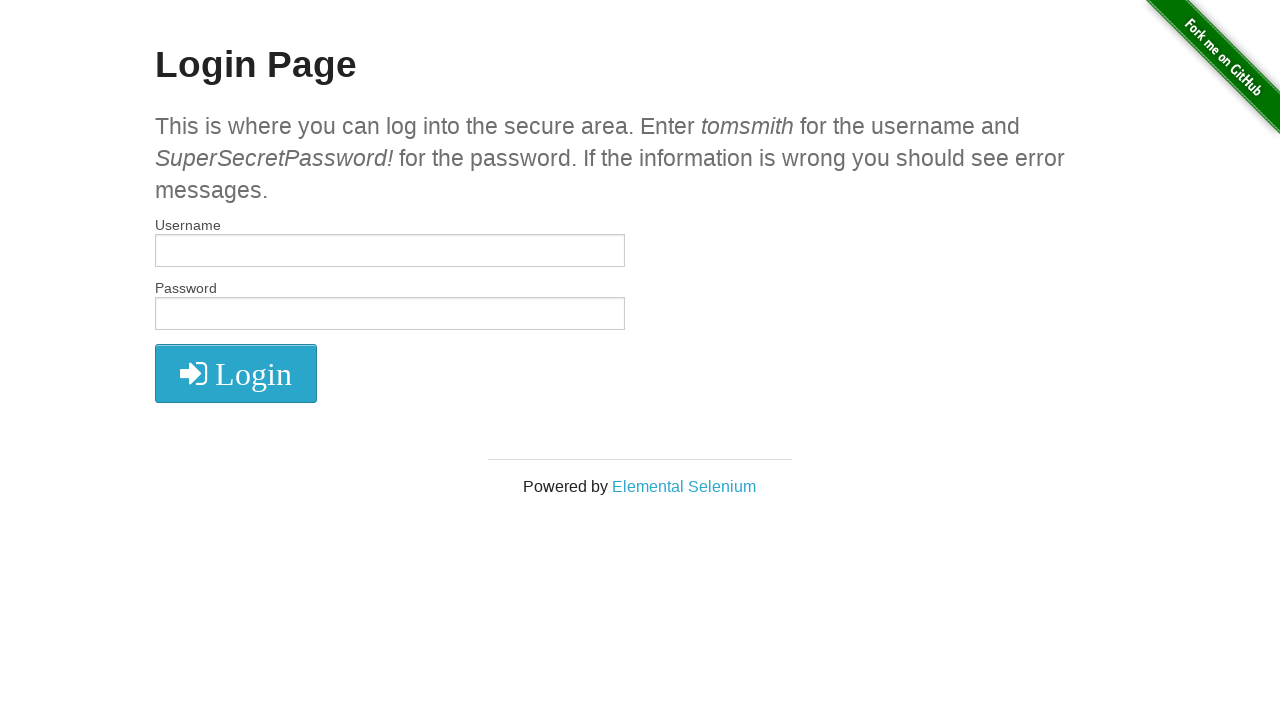

Labels are now visible on the page
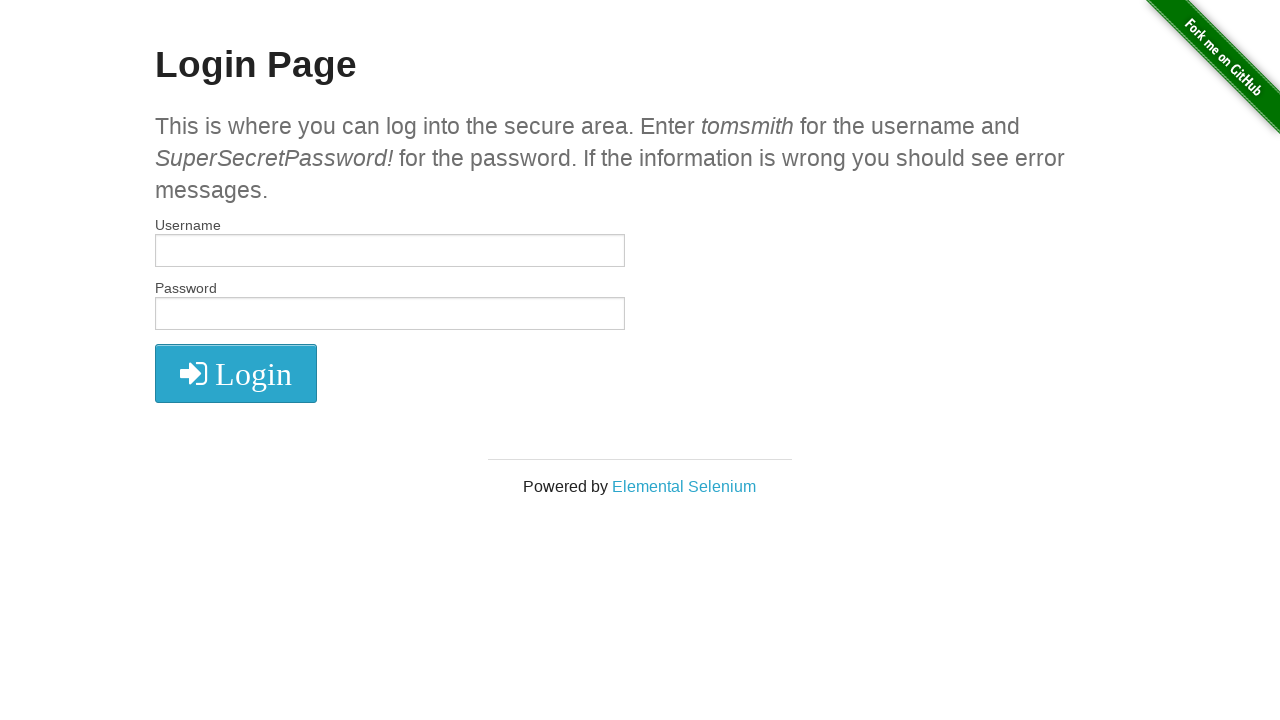

Verified Username label exists
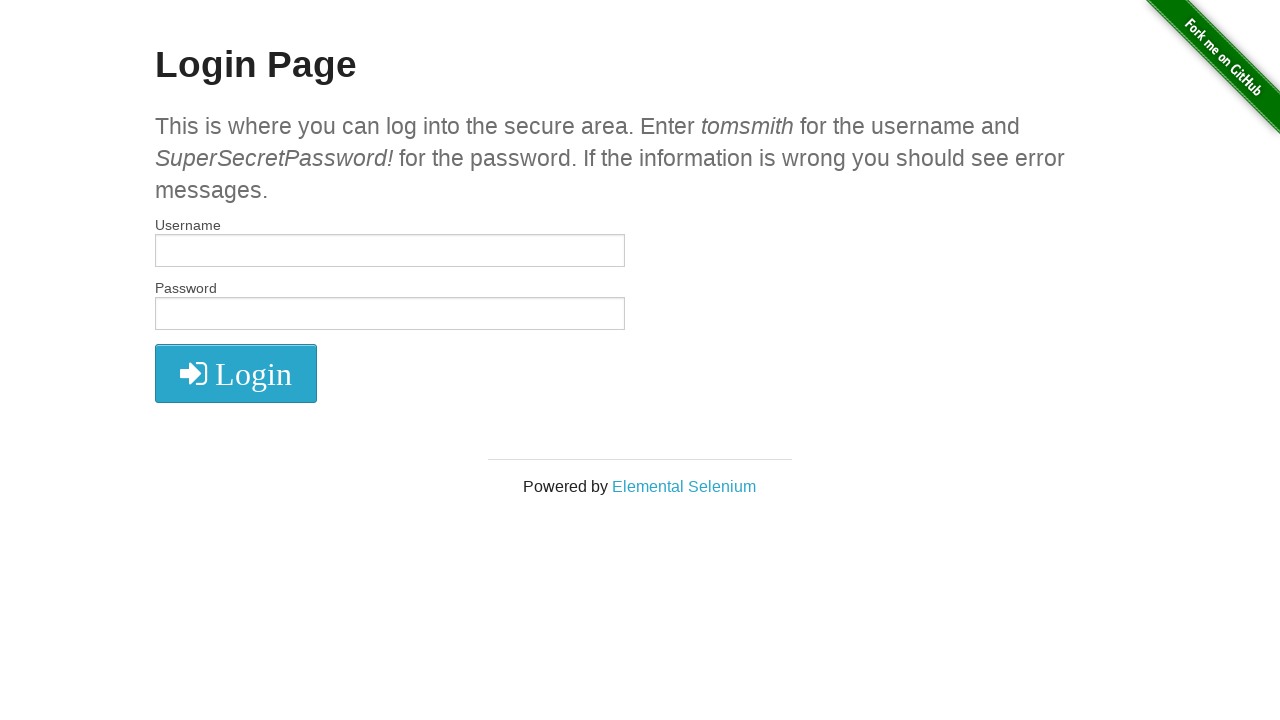

Verified Password label exists
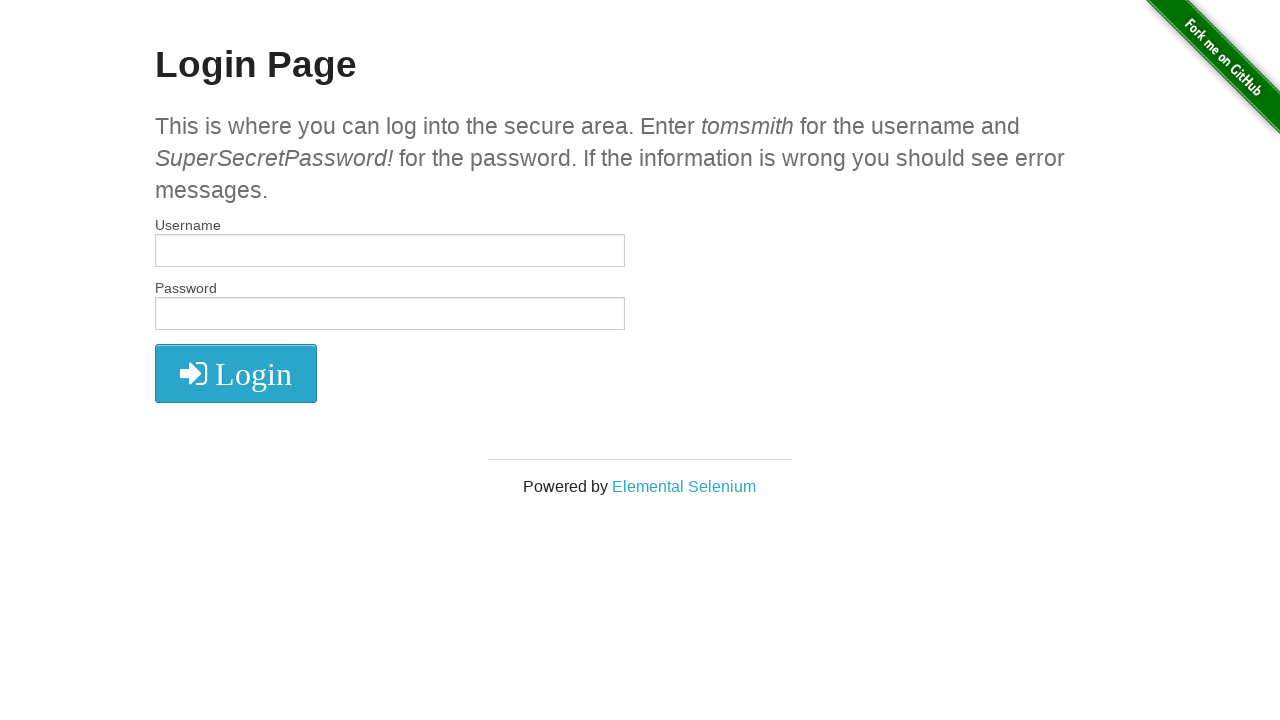

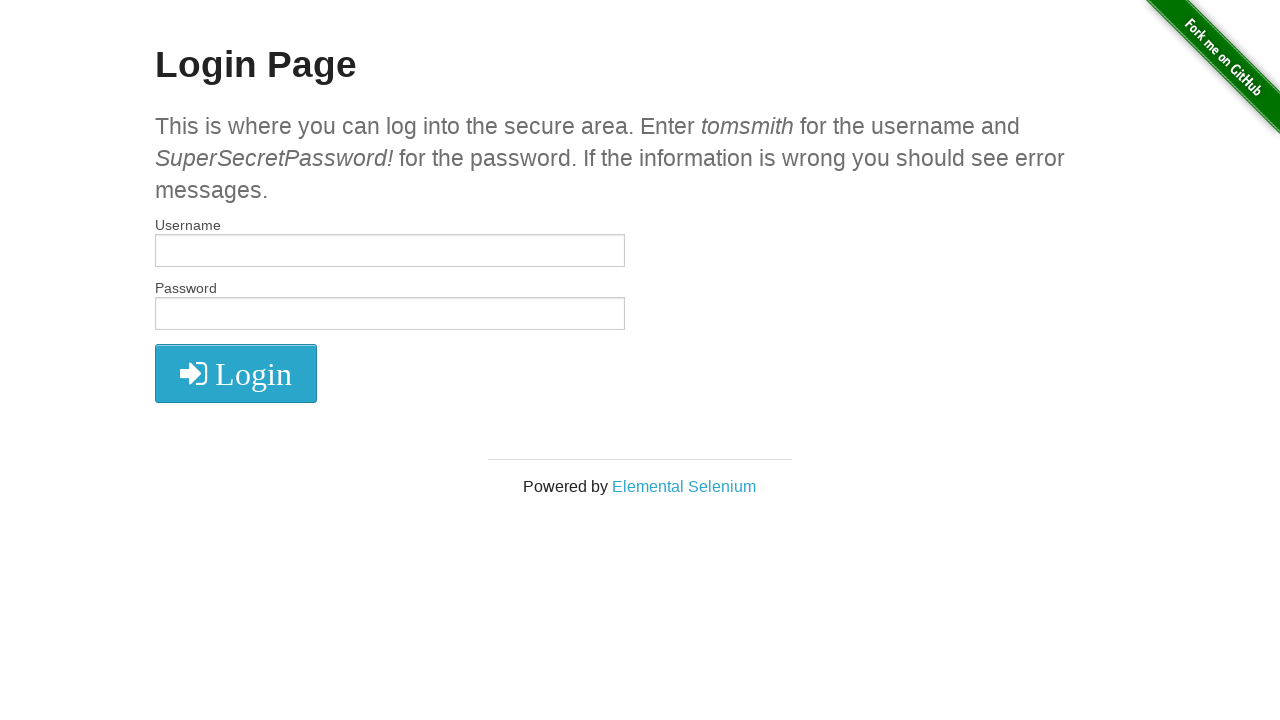